Tests navigation to the Elements section by clicking on the Elements card from the homepage

Starting URL: https://demoqa.com/

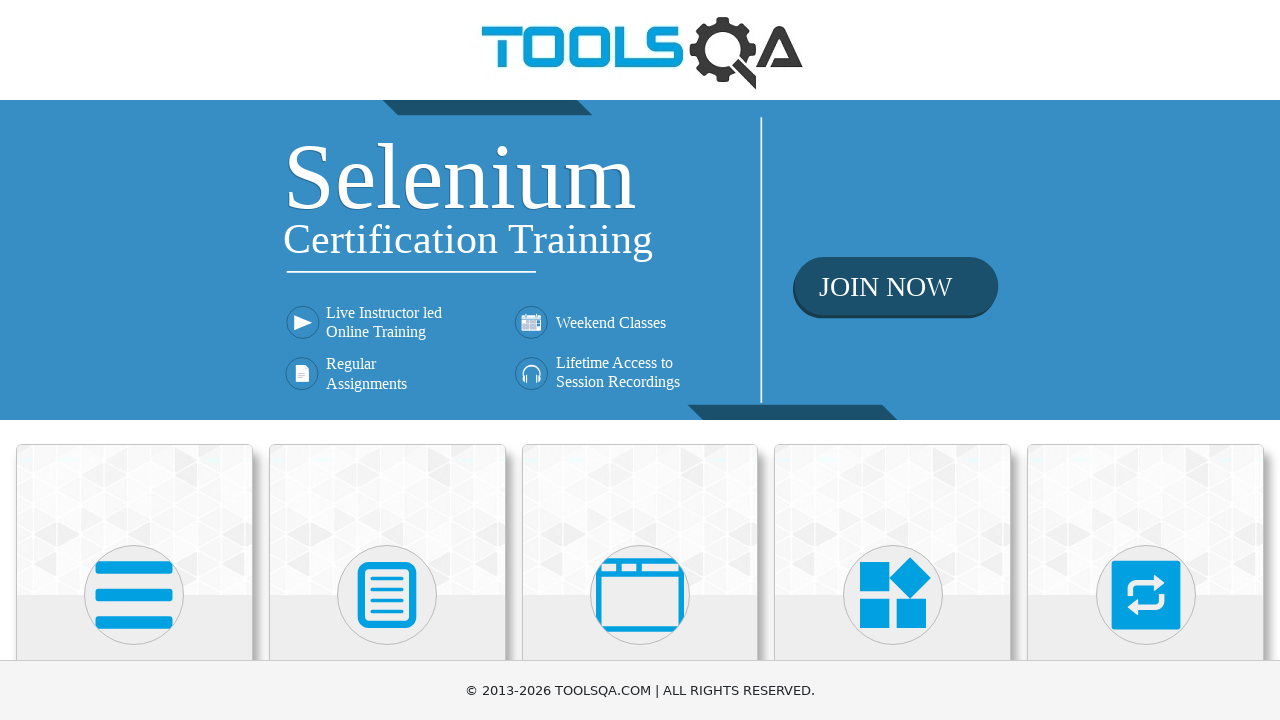

Clicked on the Elements card from the homepage at (134, 360) on .card-body:has-text('Elements')
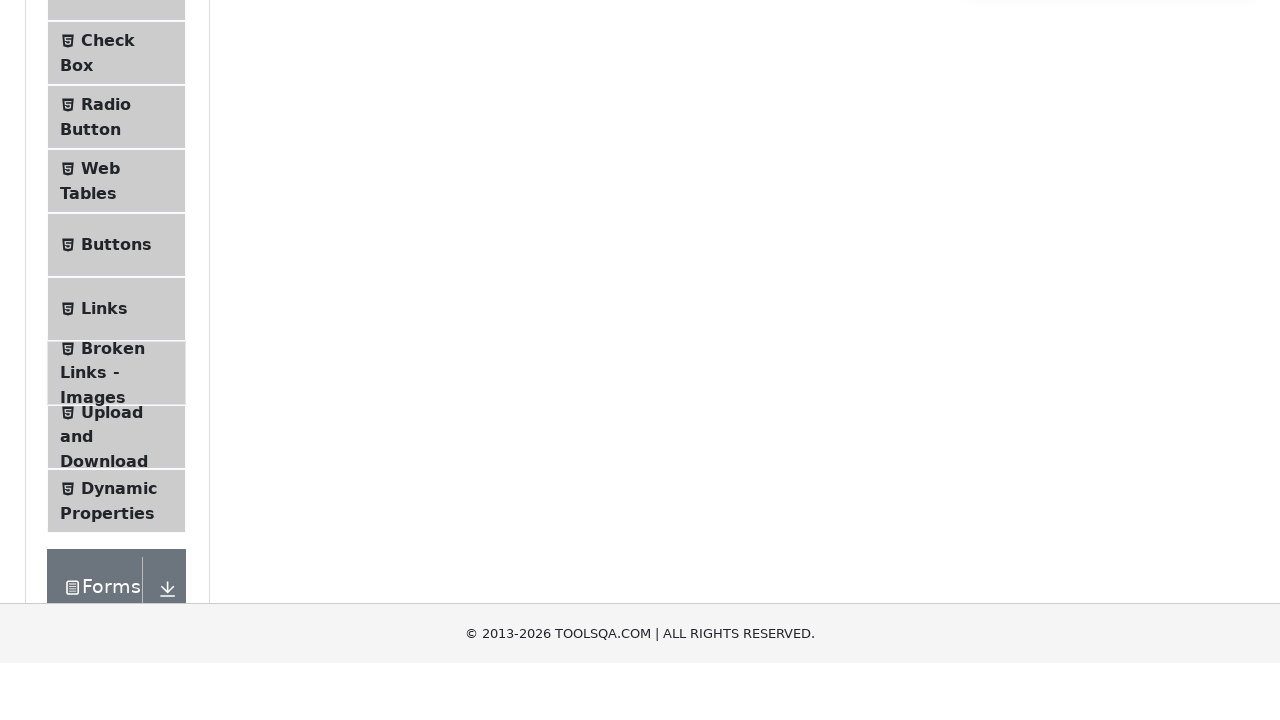

Navigated successfully to the Elements section at https://demoqa.com/elements
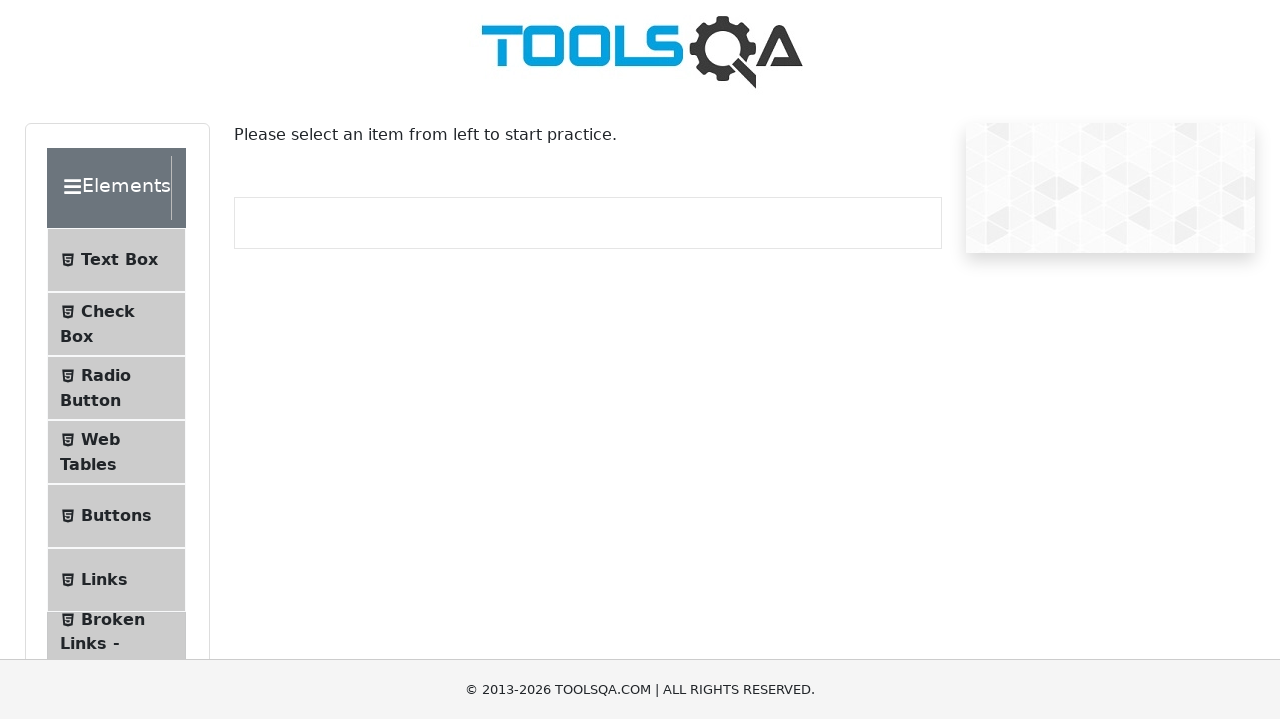

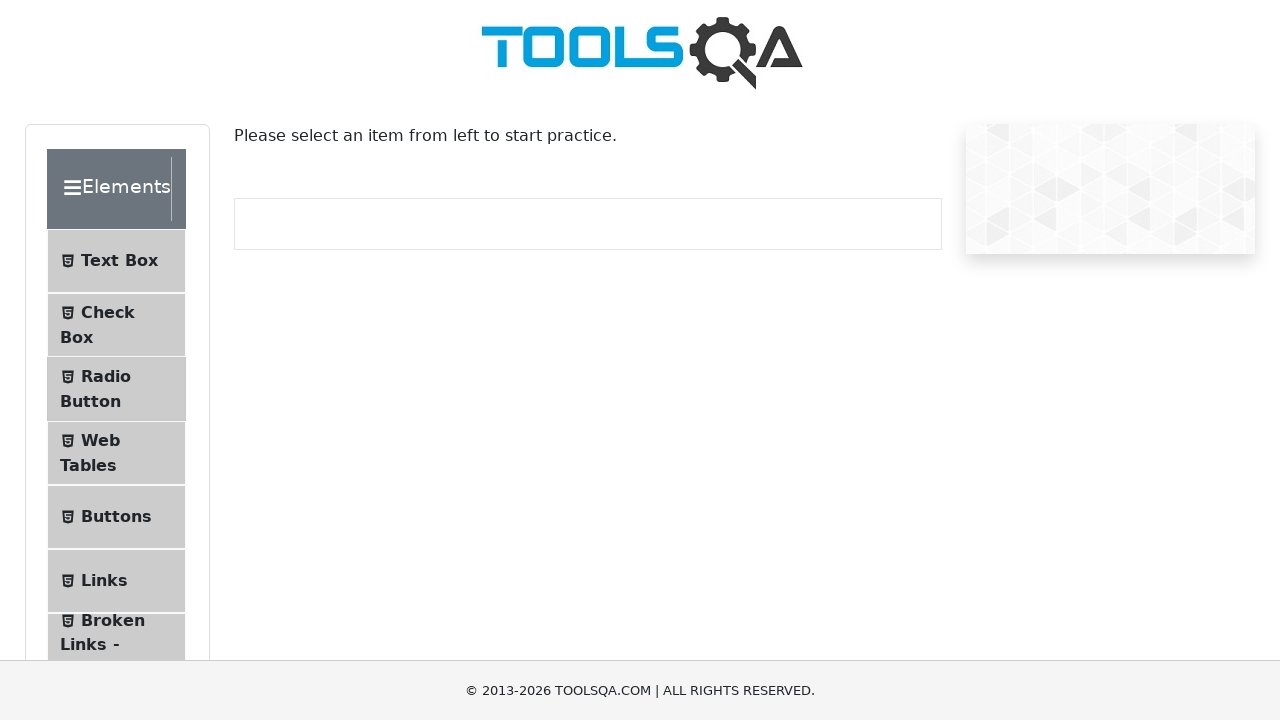